Tests that various form elements are displayed correctly on the page by checking visibility of email input, radio button, textarea, and user element

Starting URL: https://automationfc.github.io/basic-form/index.html

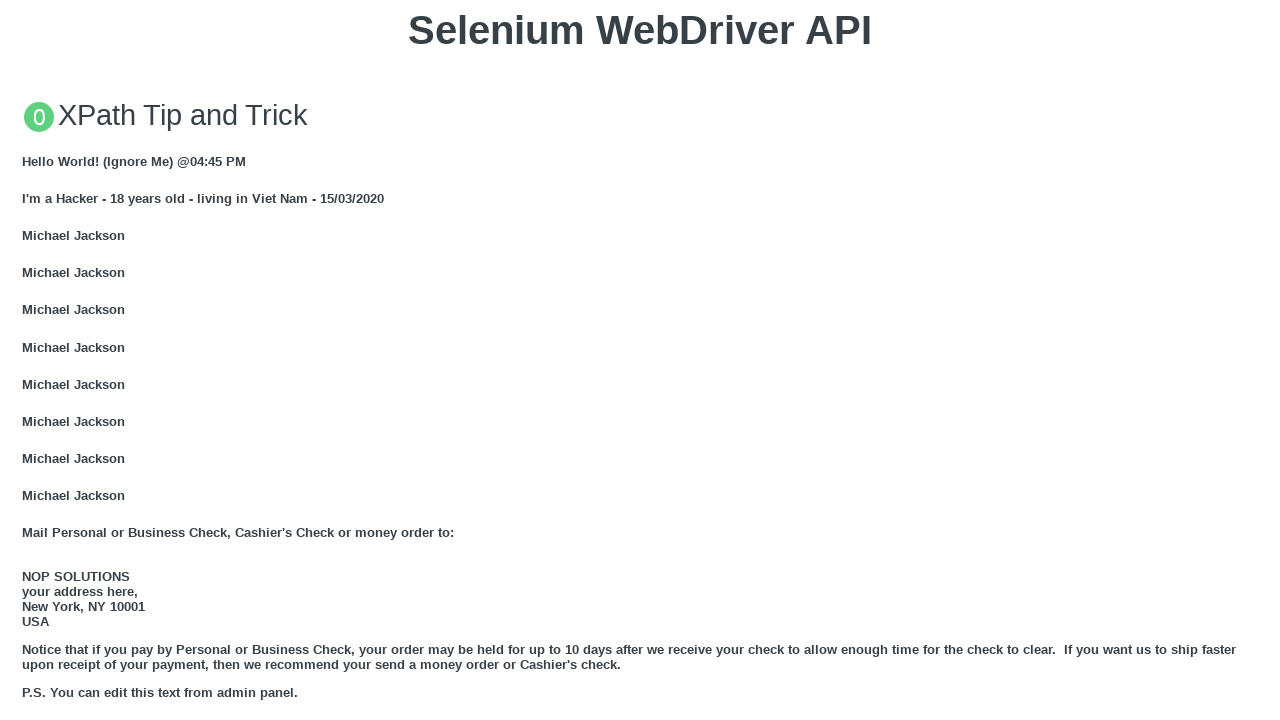

Filled email input field with 'testuser@example.com' on input#mail
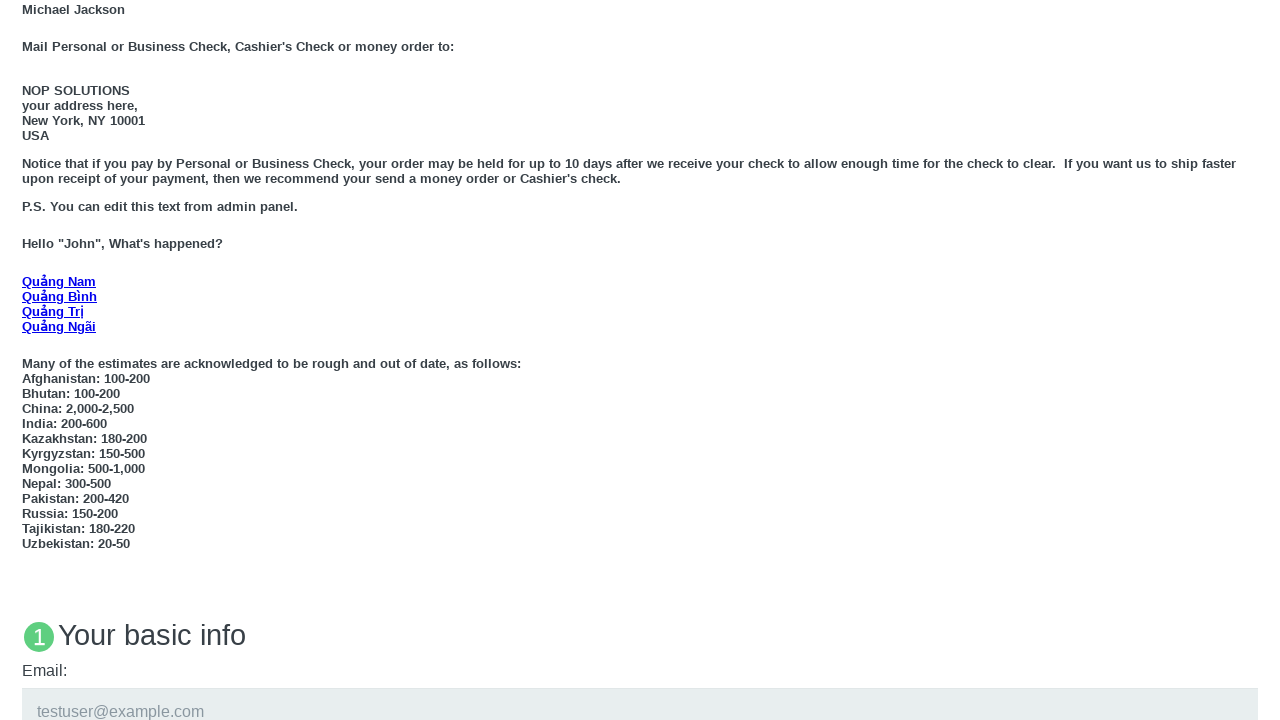

Clicked 'Under 18' radio button at (28, 360) on xpath=//label[text()='Under 18']/preceding-sibling::input[@id = 'under_18']
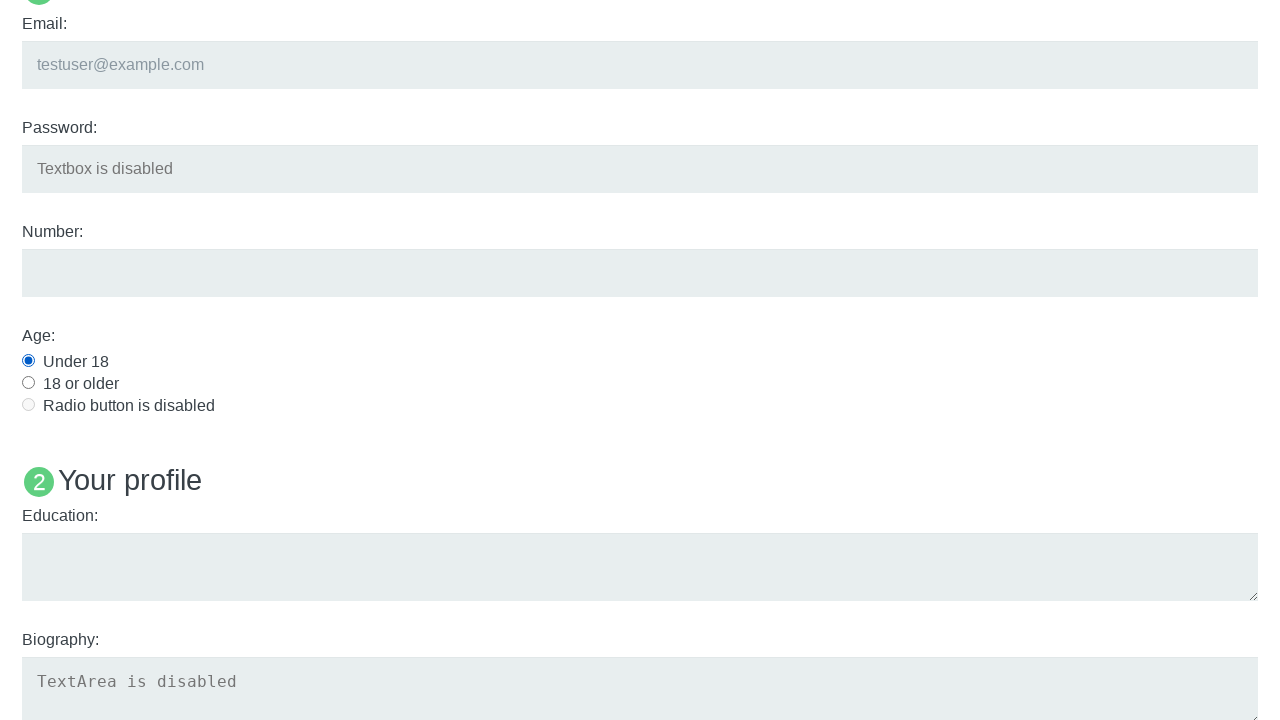

Filled education textarea with 'Test education text' on textarea#edu
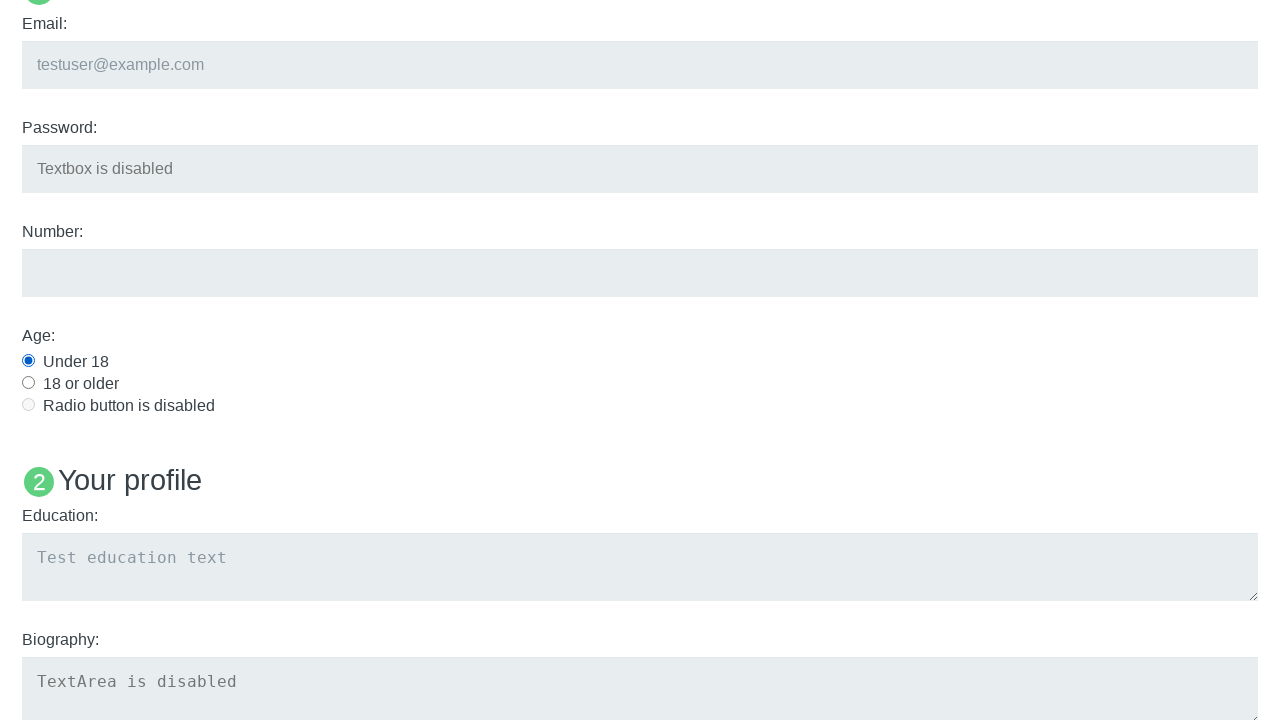

Verified User5 element is displayed on the page
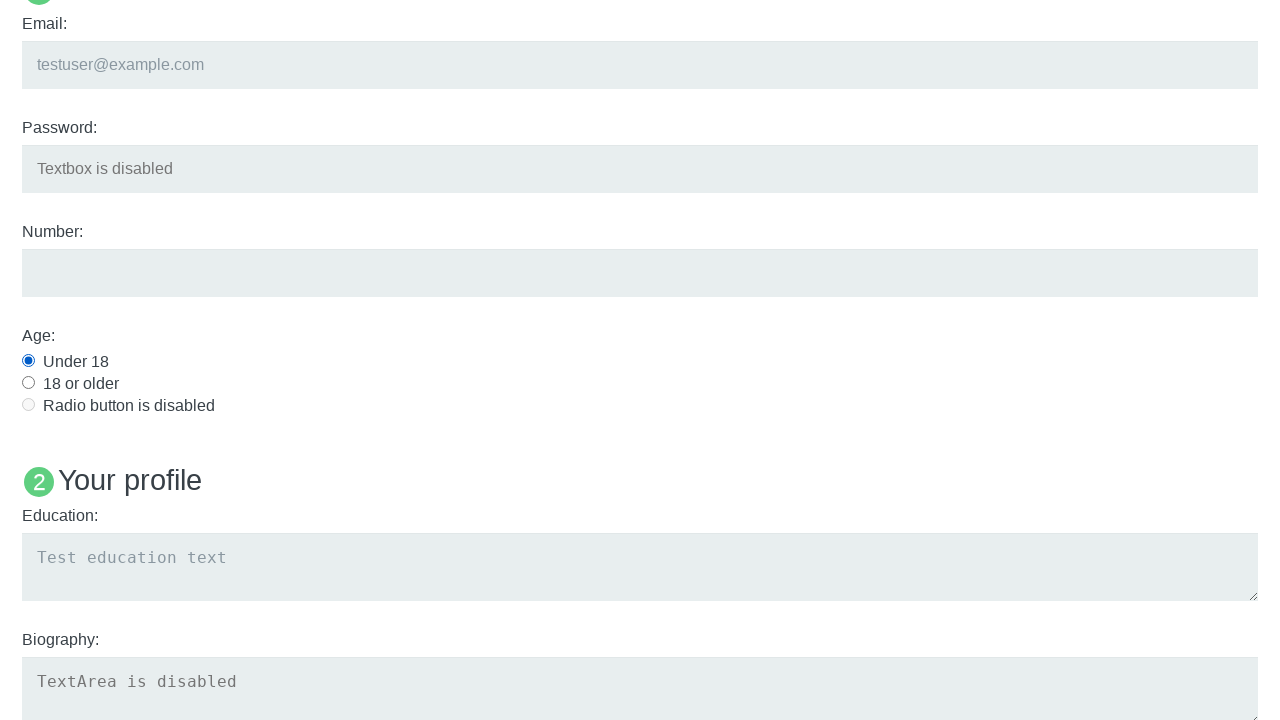

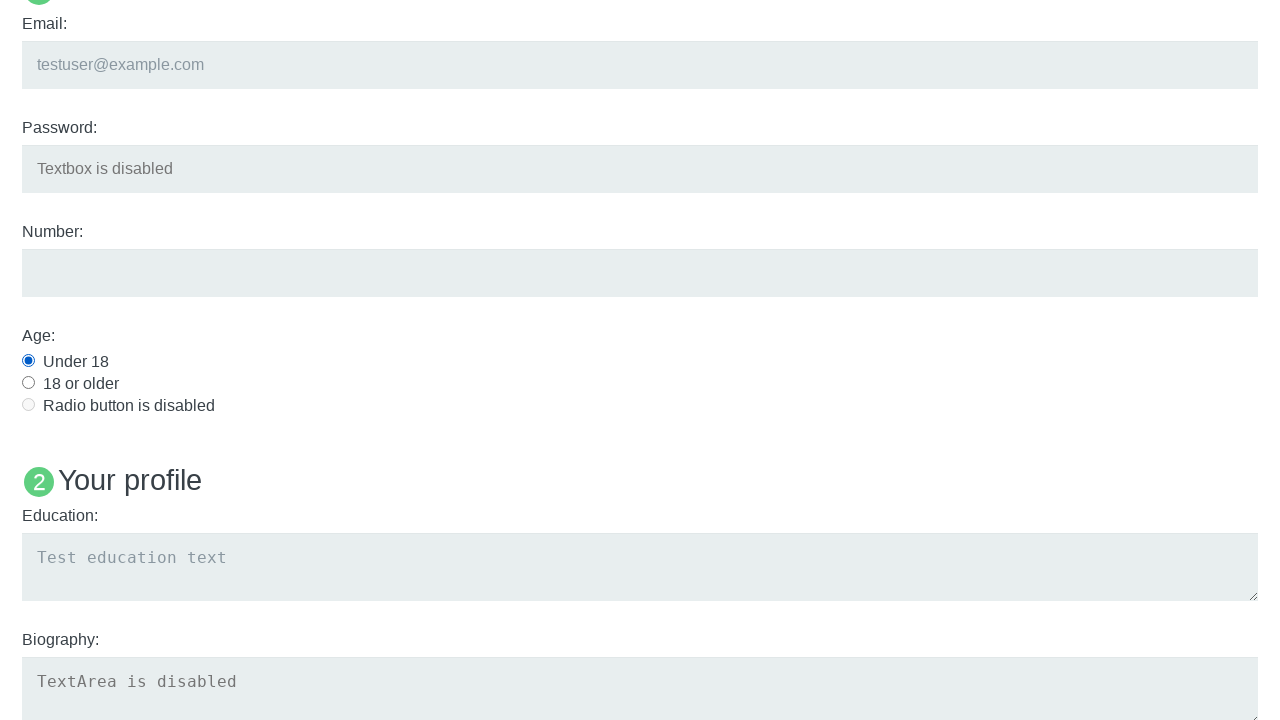